Tests that the currently applied filter is highlighted

Starting URL: https://demo.playwright.dev/todomvc

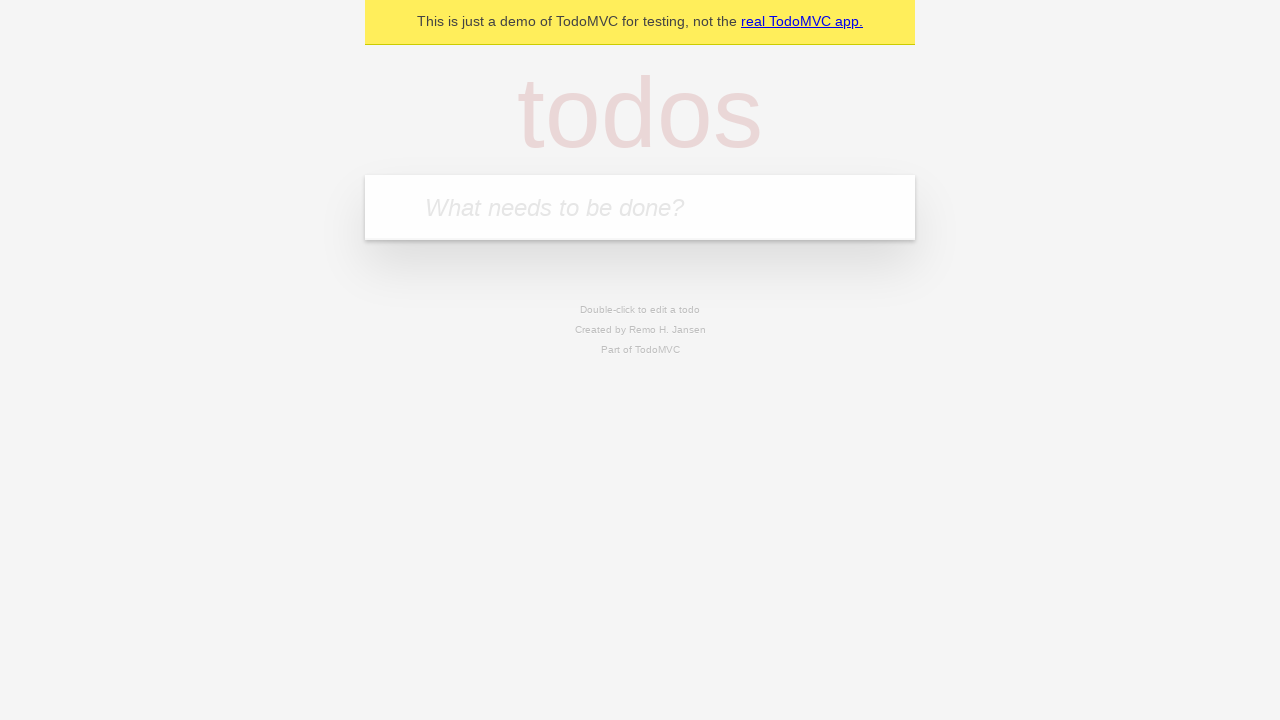

Filled todo input with 'buy some cheese' on internal:attr=[placeholder="What needs to be done?"i]
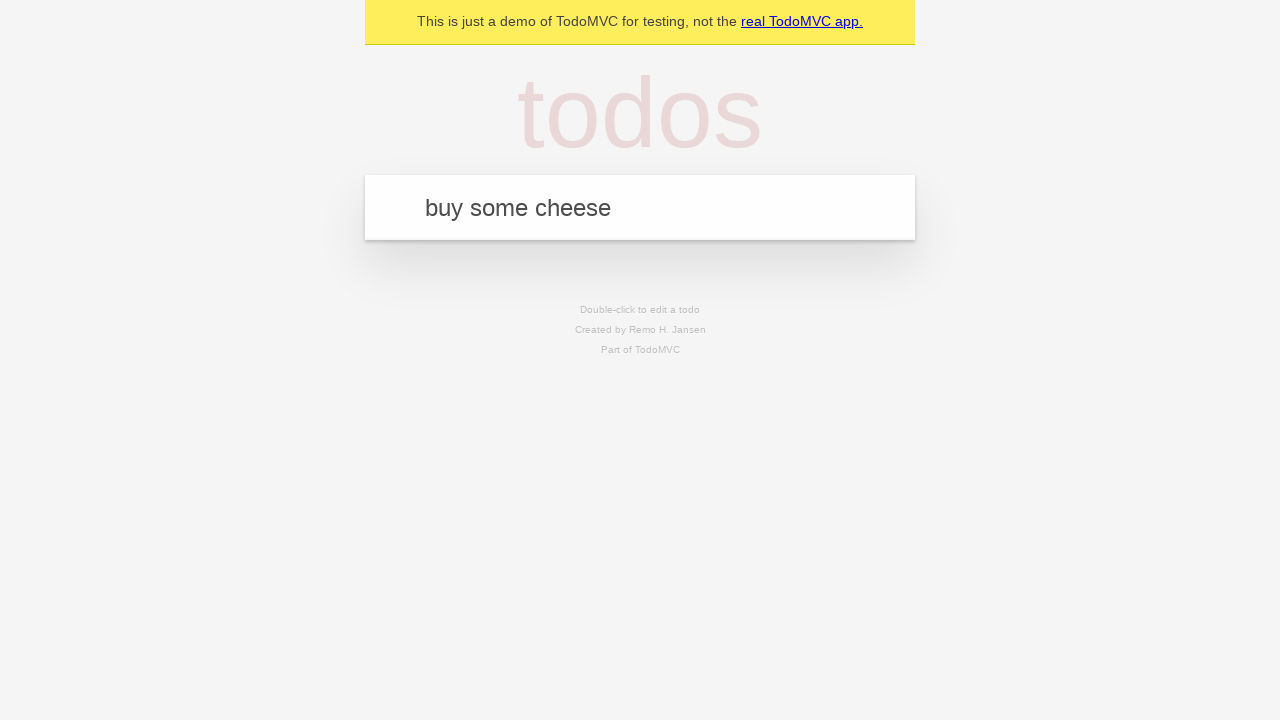

Pressed Enter to add first todo on internal:attr=[placeholder="What needs to be done?"i]
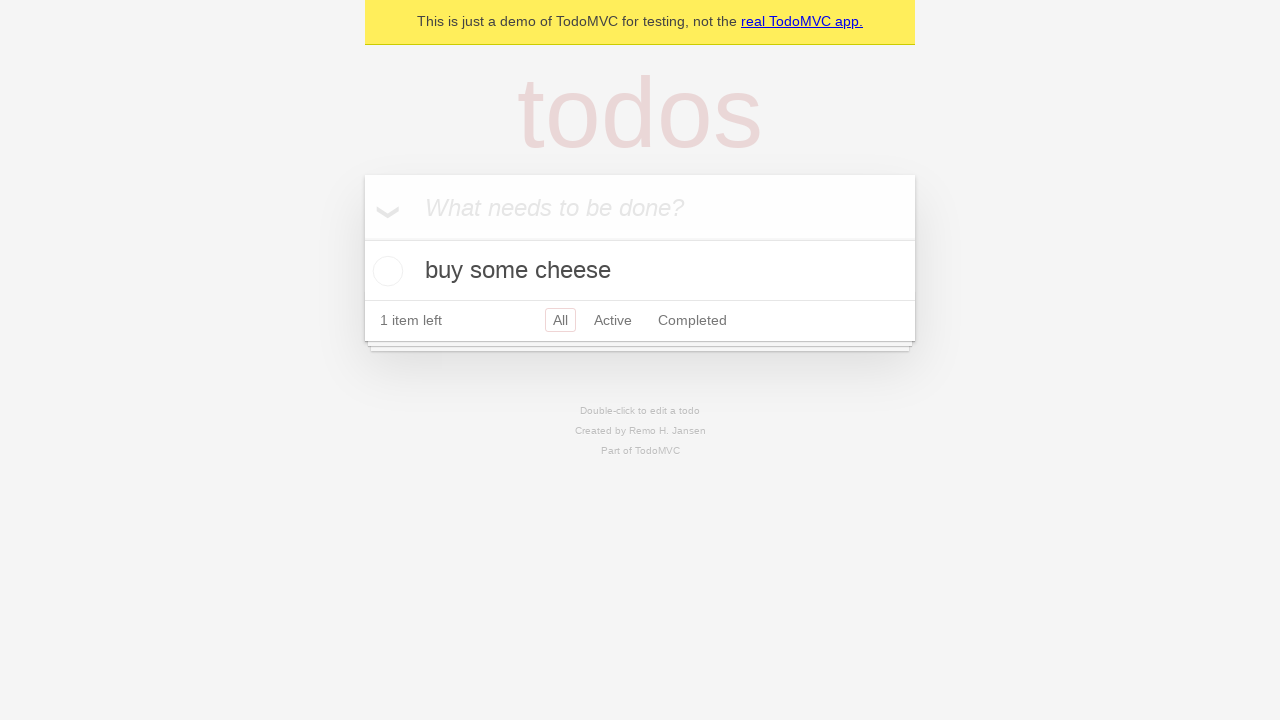

Filled todo input with 'feed the cat' on internal:attr=[placeholder="What needs to be done?"i]
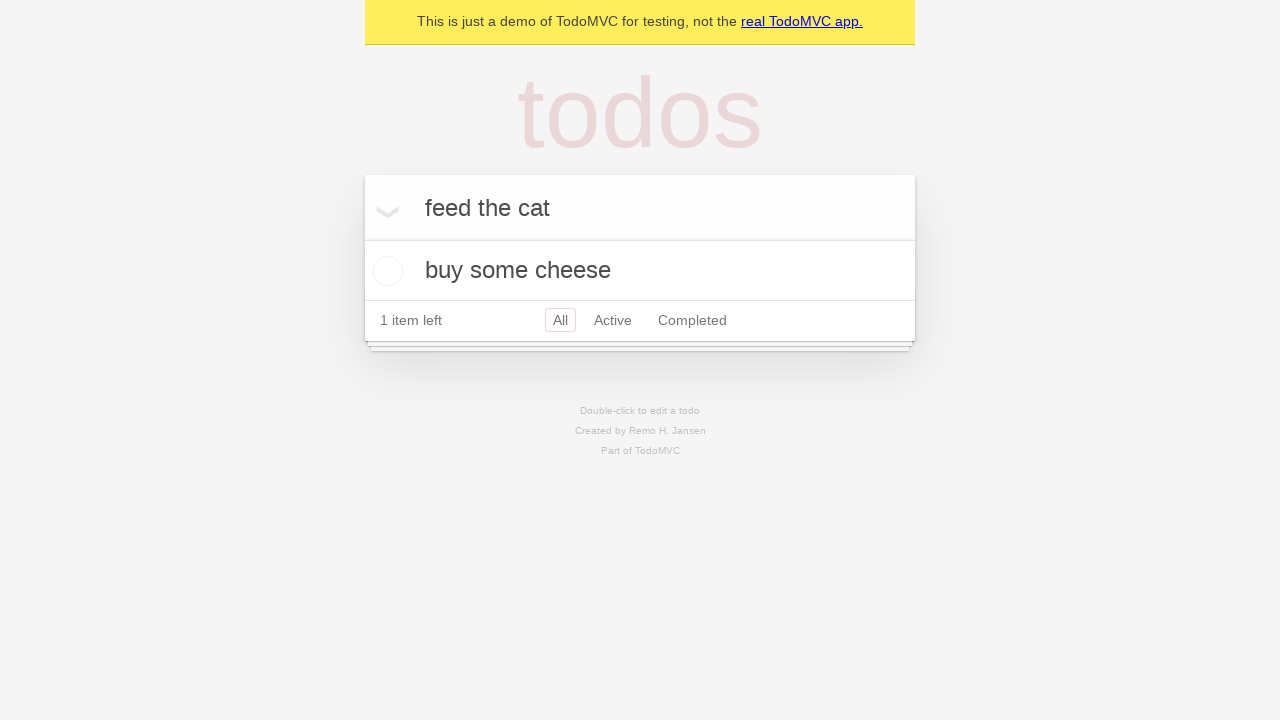

Pressed Enter to add second todo on internal:attr=[placeholder="What needs to be done?"i]
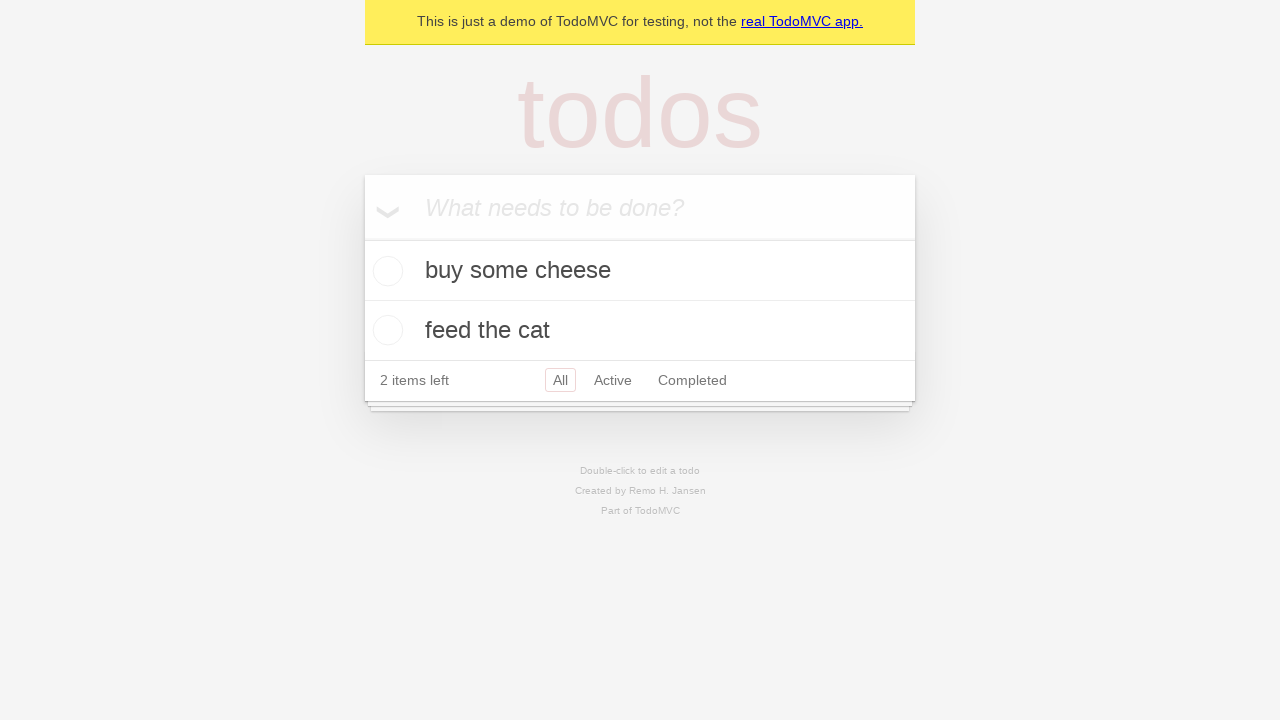

Filled todo input with 'book a doctors appointment' on internal:attr=[placeholder="What needs to be done?"i]
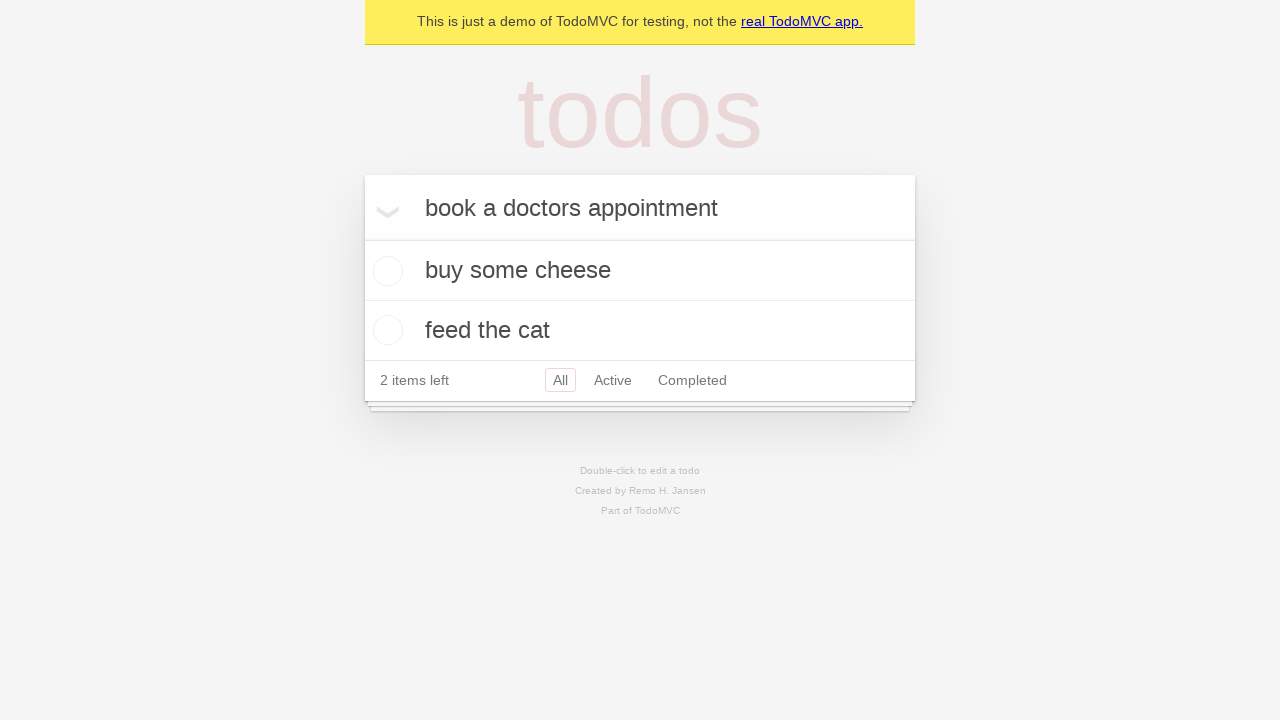

Pressed Enter to add third todo on internal:attr=[placeholder="What needs to be done?"i]
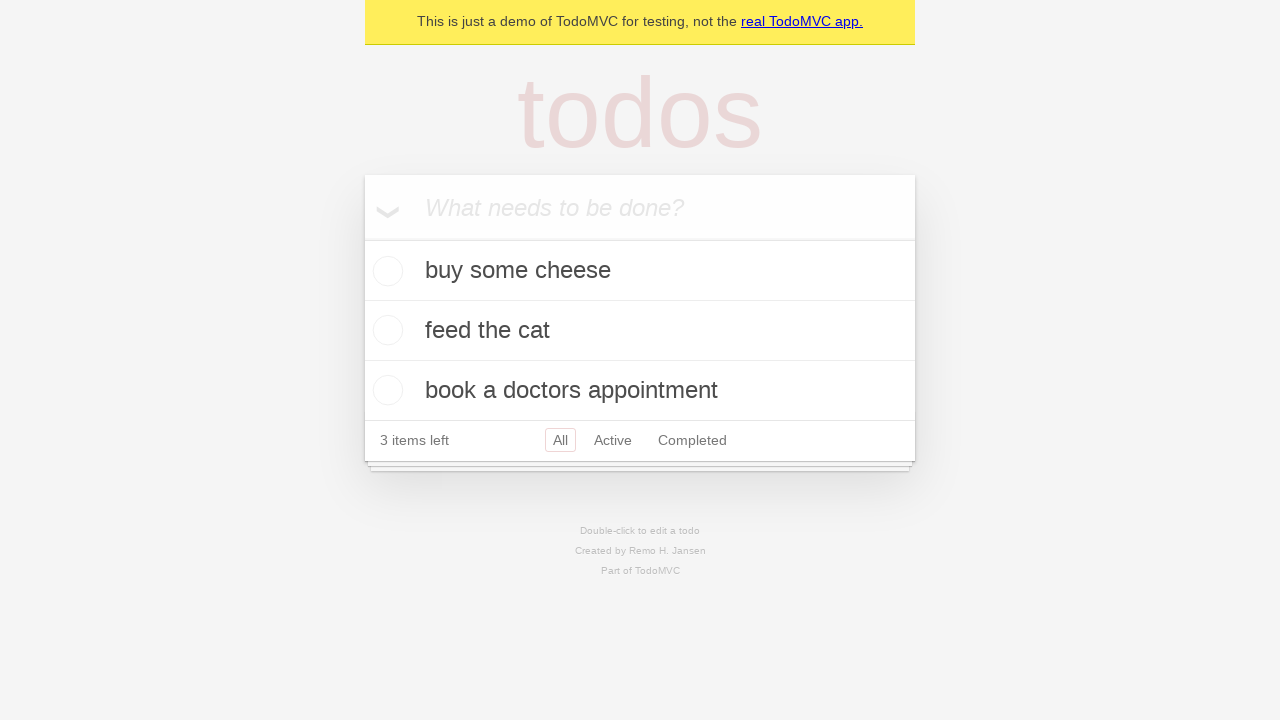

Clicked Active filter at (613, 440) on internal:role=link[name="Active"i]
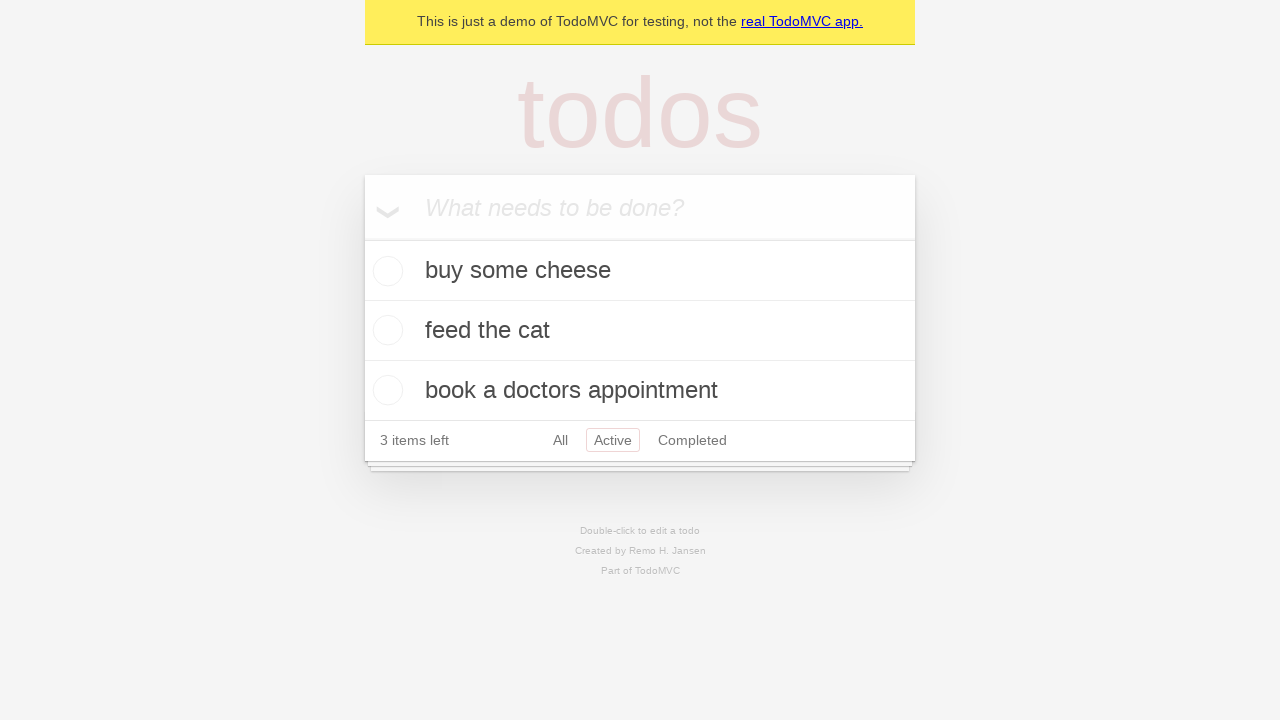

Clicked Completed filter to verify it highlights as currently applied at (692, 440) on internal:role=link[name="Completed"i]
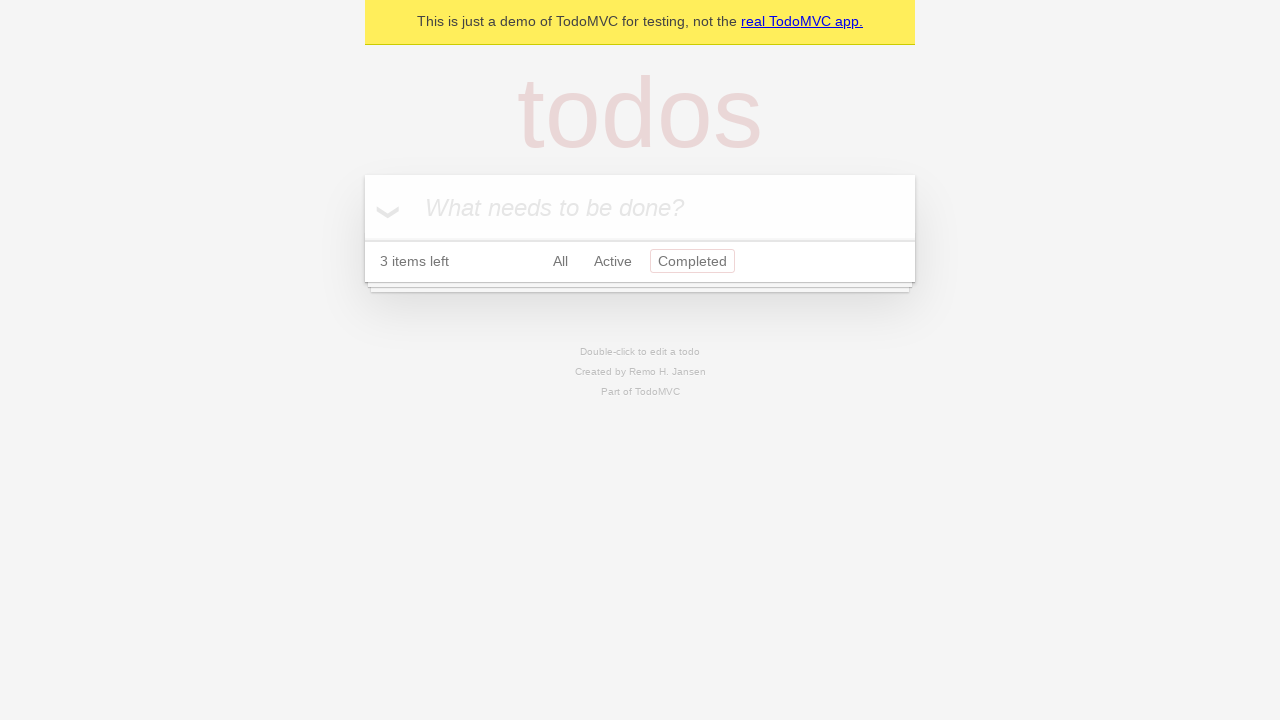

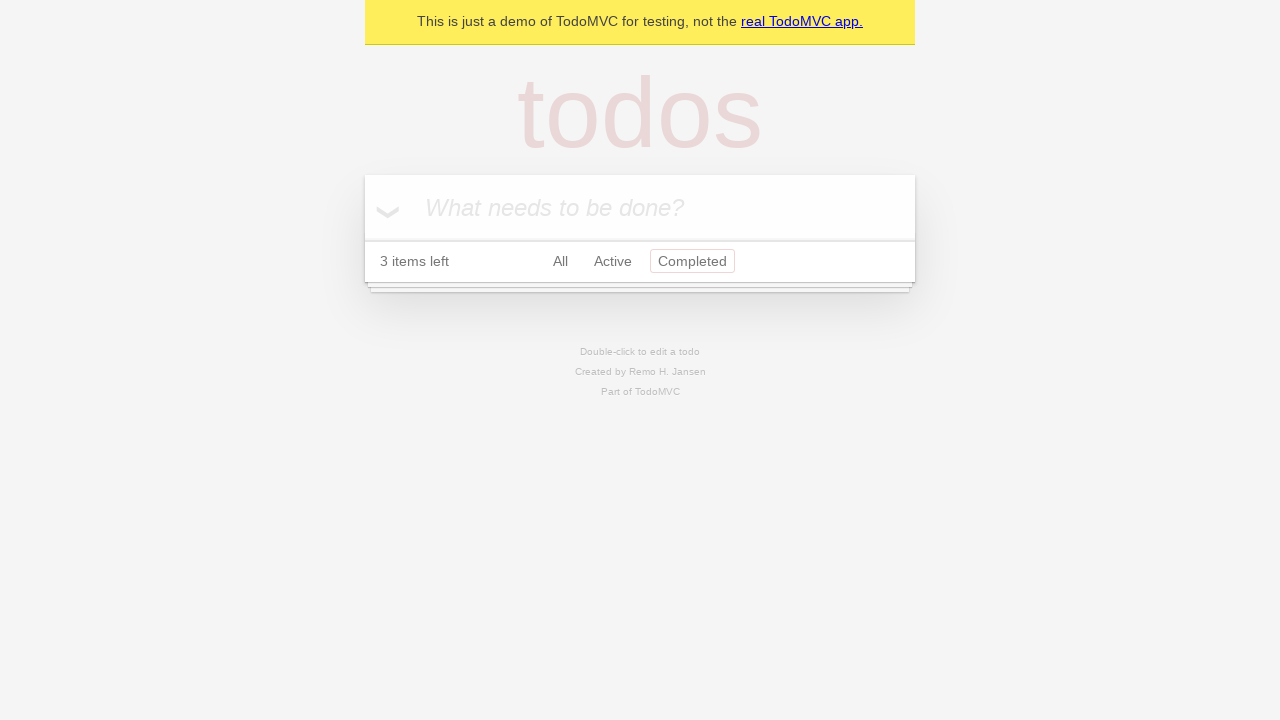